Tests clicking Enable button and waiting for input element state change with default timeout

Starting URL: https://the-internet.herokuapp.com/dynamic_controls

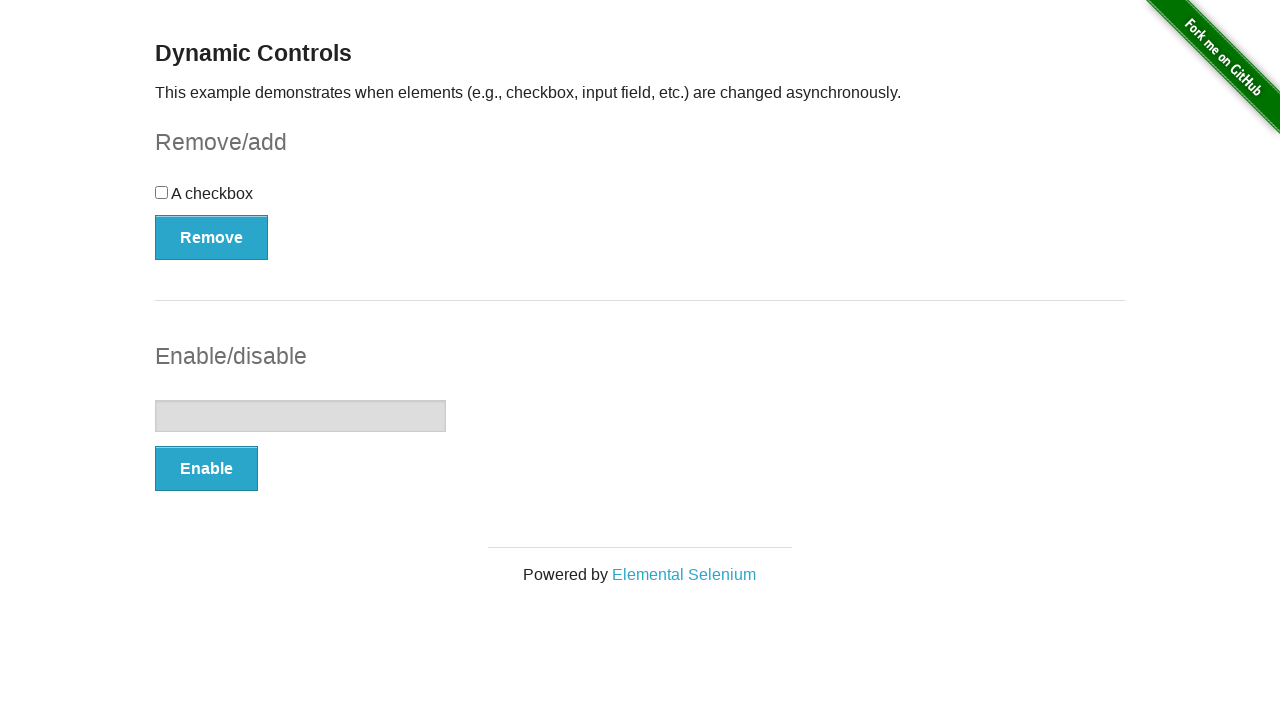

Navigated to dynamic controls page
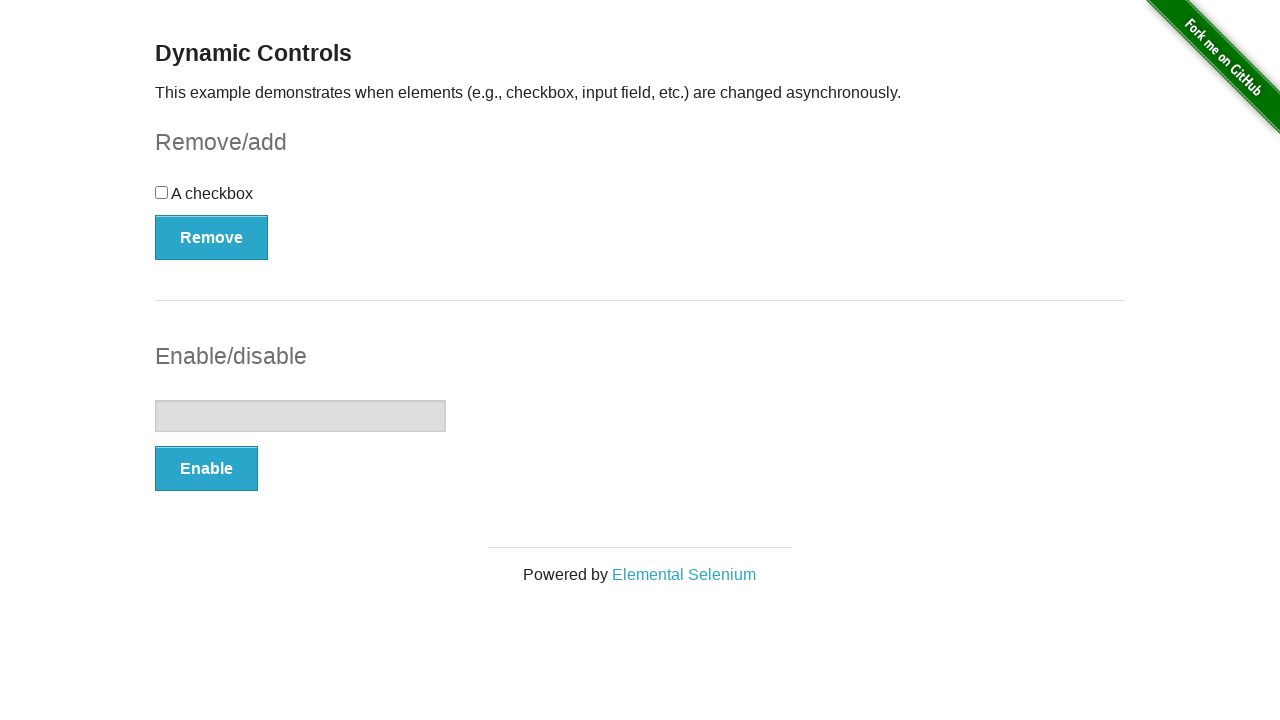

Clicked Enable button at (206, 469) on #input-example button
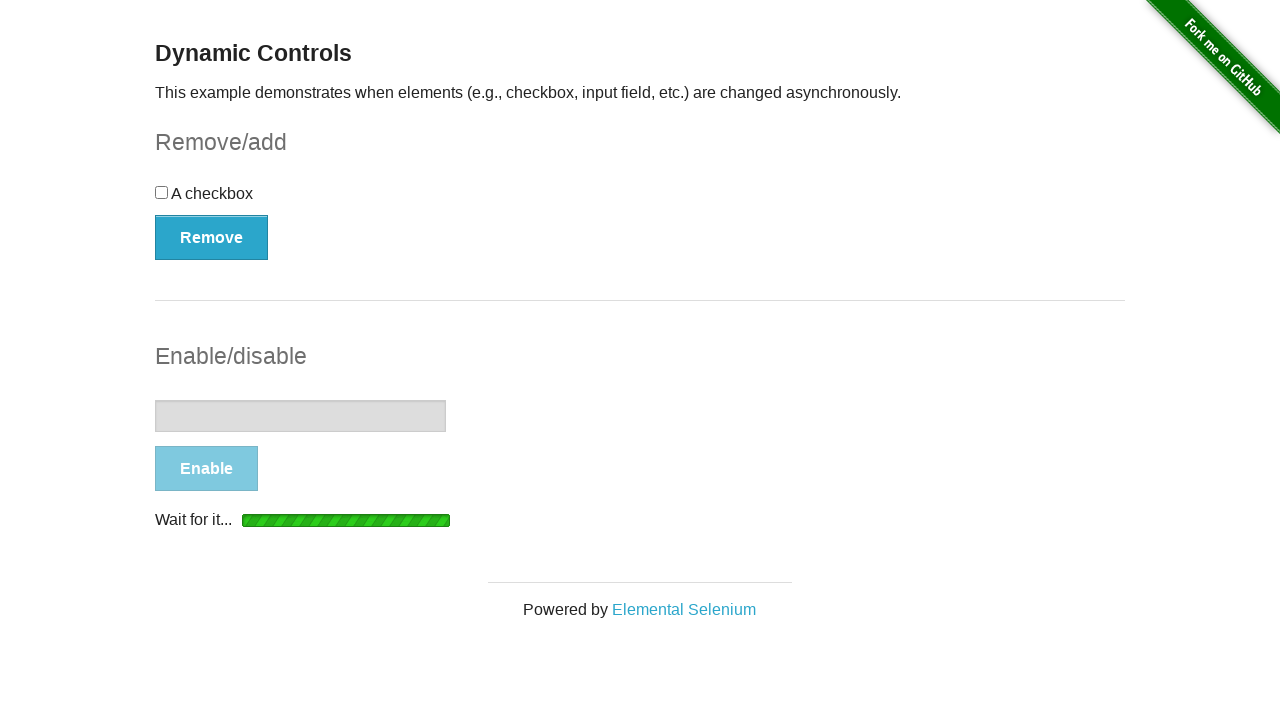

Located input element
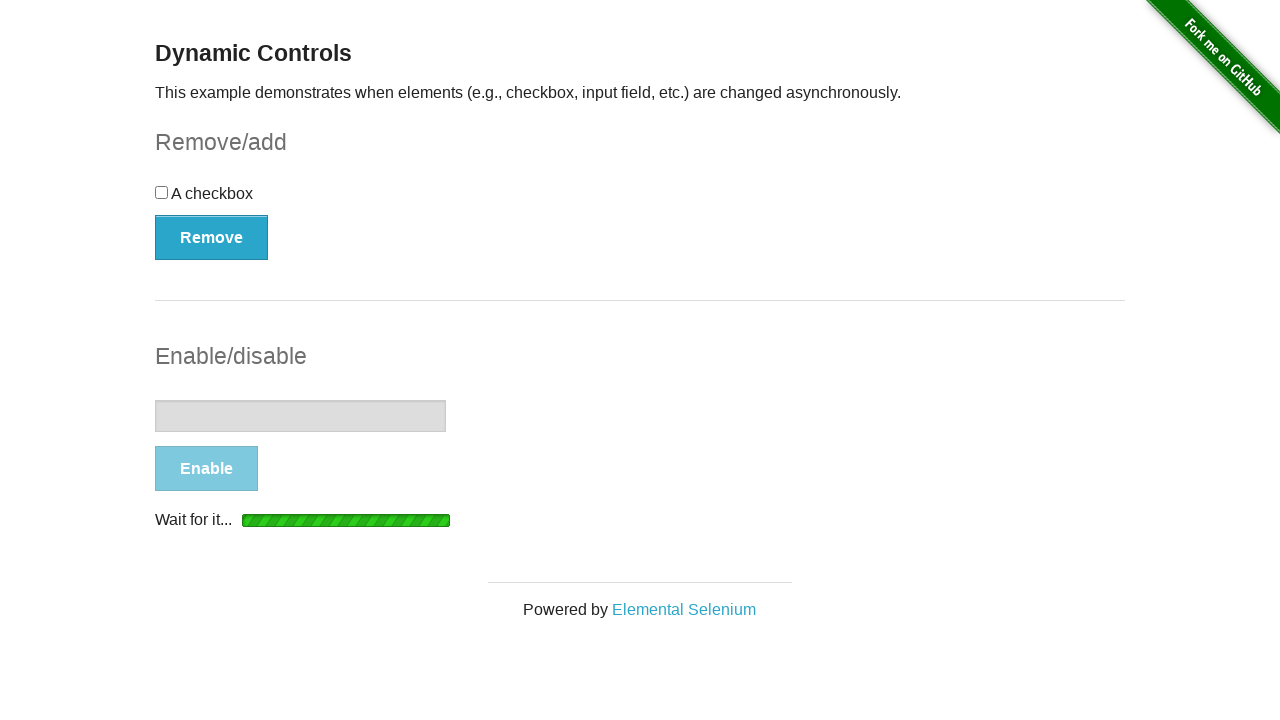

Waited for enable completion message with default timeout
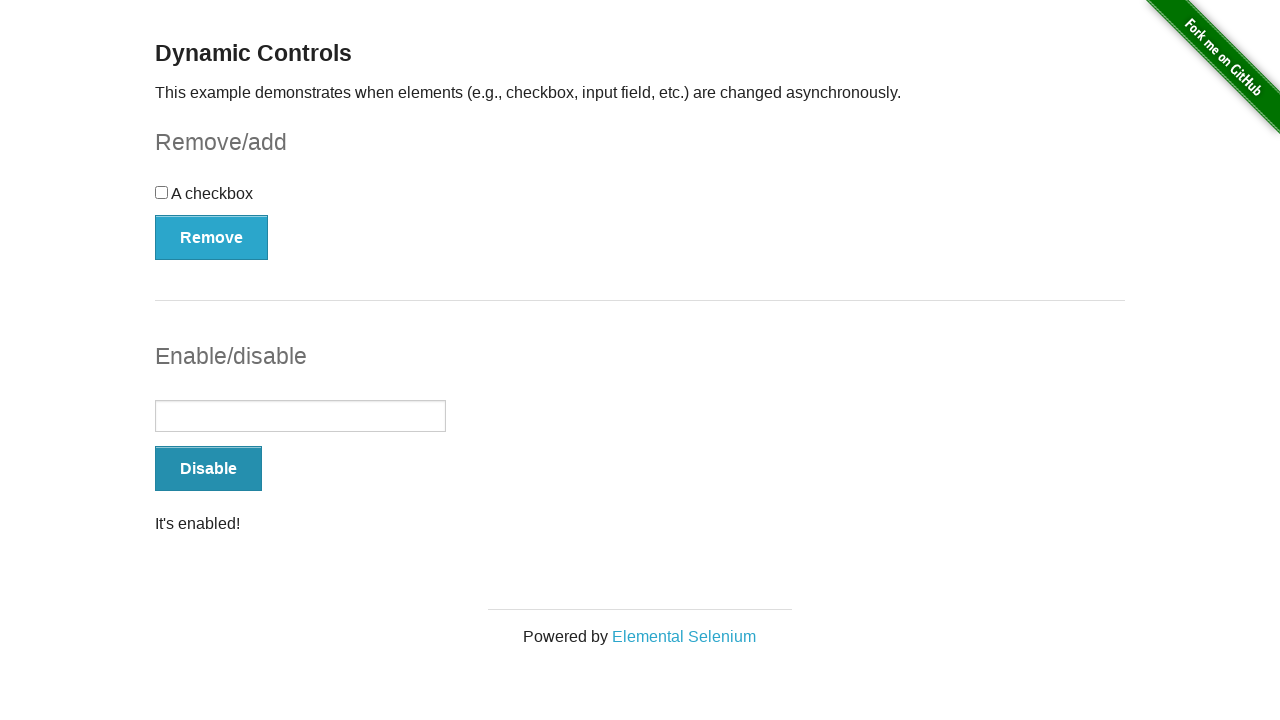

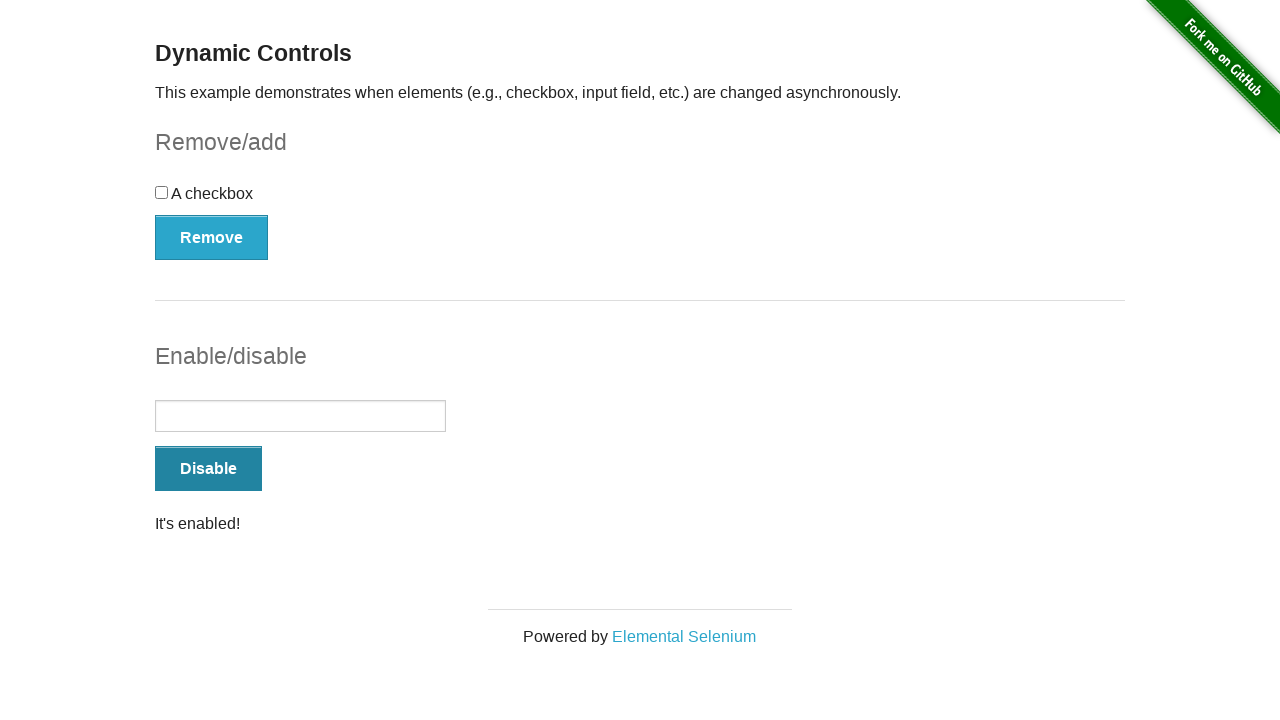